Navigates through multiple South African National Lottery result pages (Lotto, Lotto Plus 1, Lotto Plus 2, Powerball, Powerball Plus, Daily Lotto) and verifies that each page loads successfully.

Starting URL: https://www.nationallottery.co.za/results/lotto

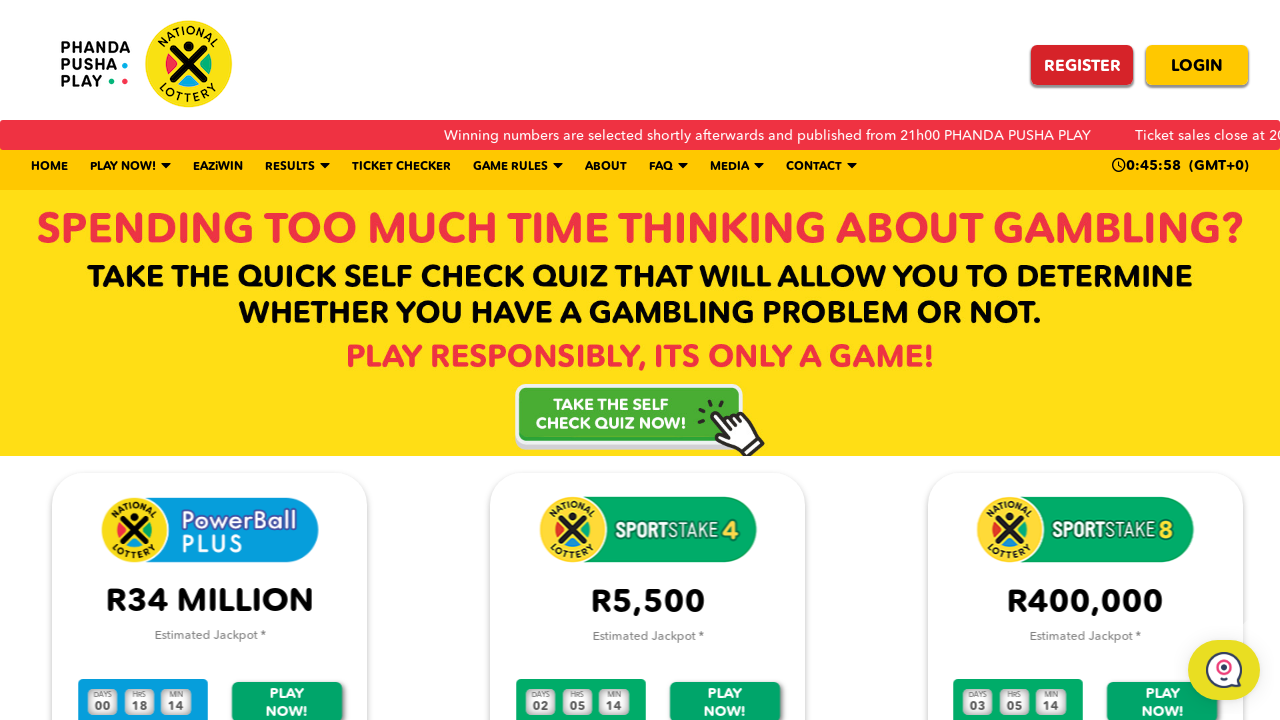

Waited for initial Lotto results page to load (domcontentloaded)
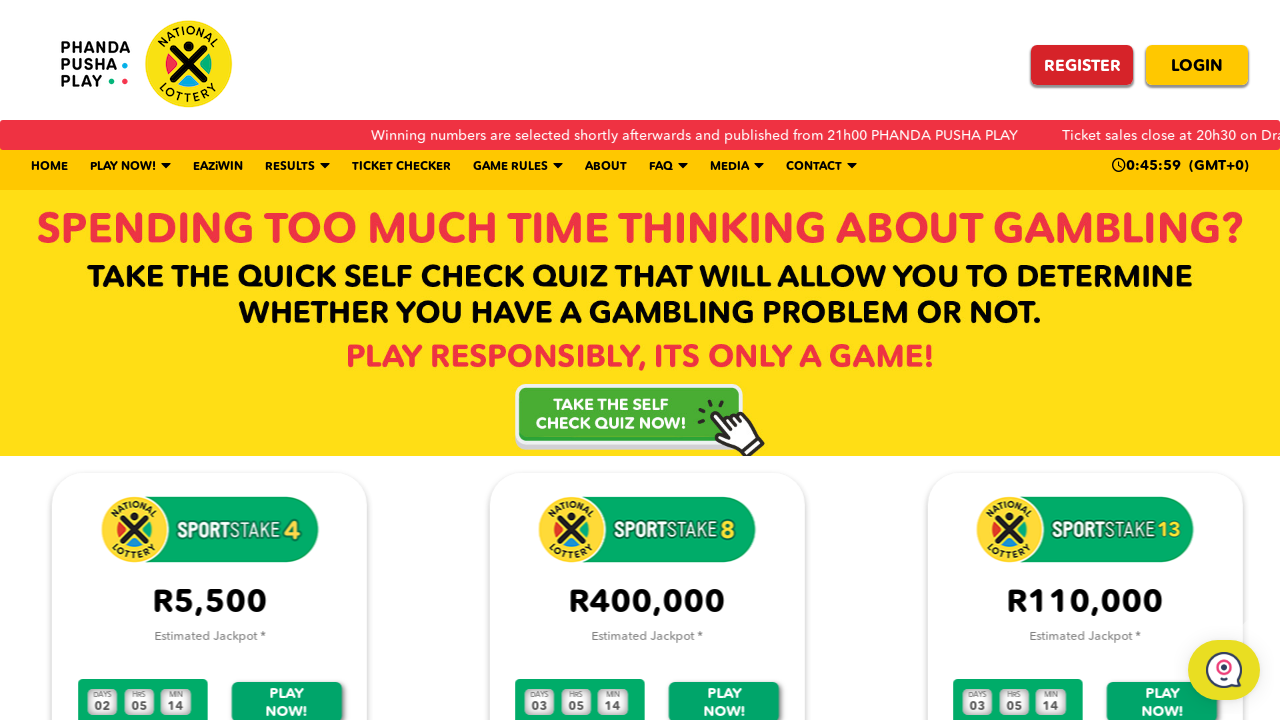

Simulated human-like mouse movement on Lotto results page at (300, 300)
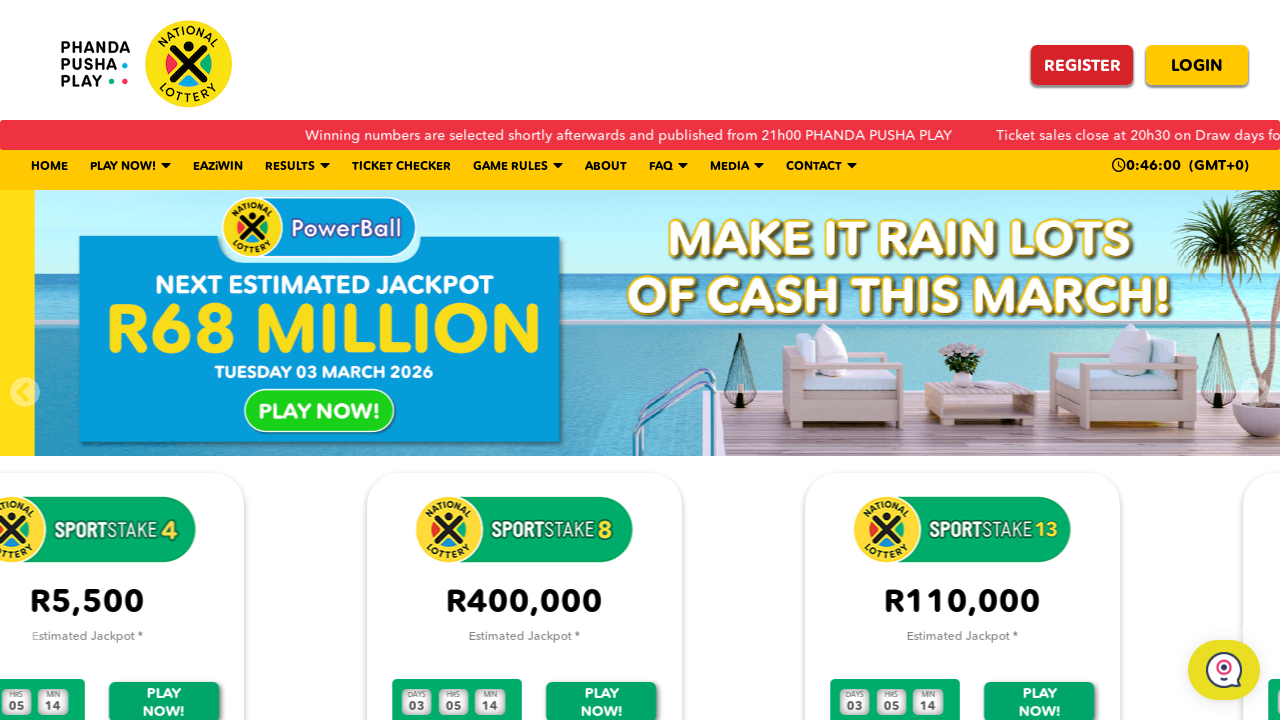

Navigated to lottery results page: https://www.nationallottery.co.za/results/lotto-plus-1-results
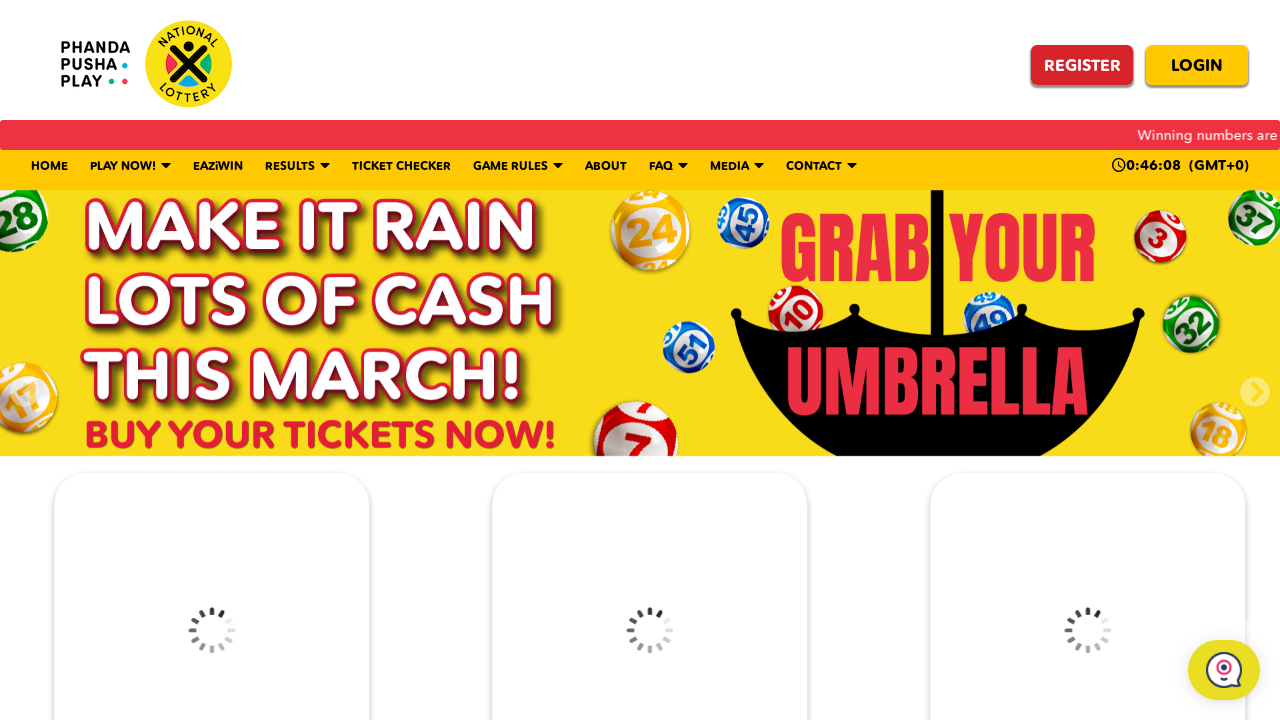

Waited for lottery results page to fully load (domcontentloaded)
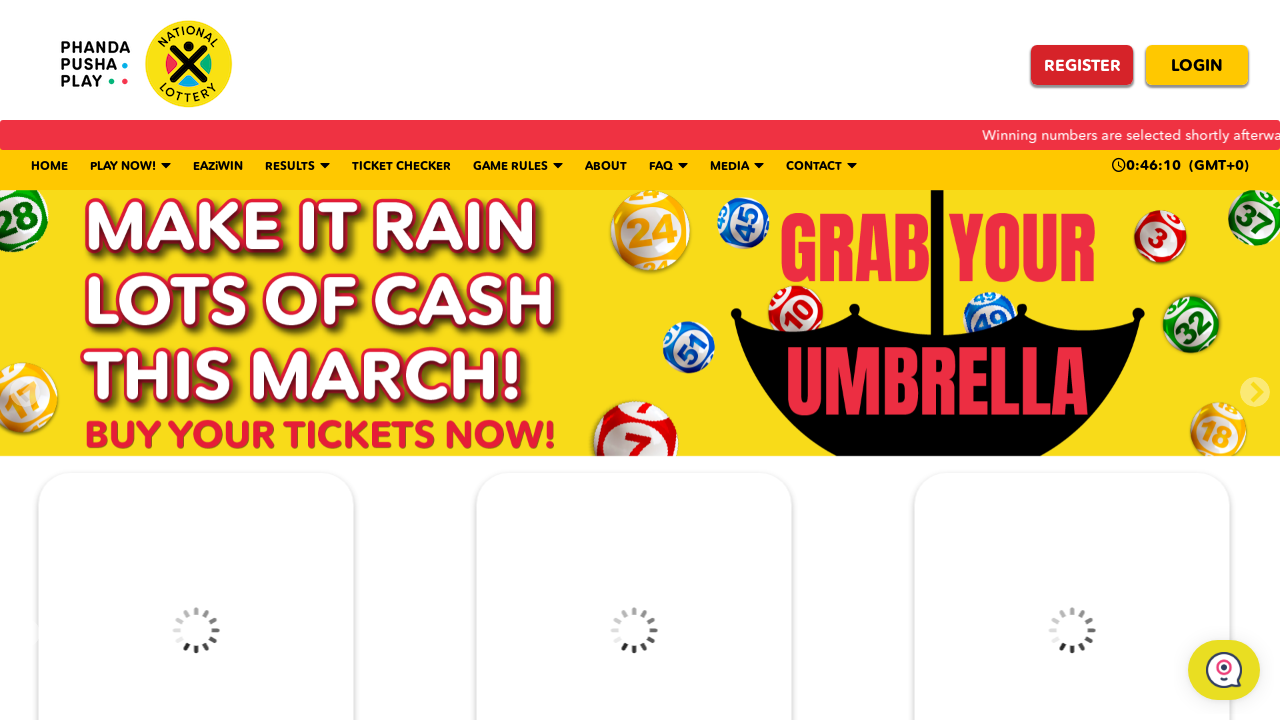

Simulated human-like mouse movement on lottery results page at (300, 300)
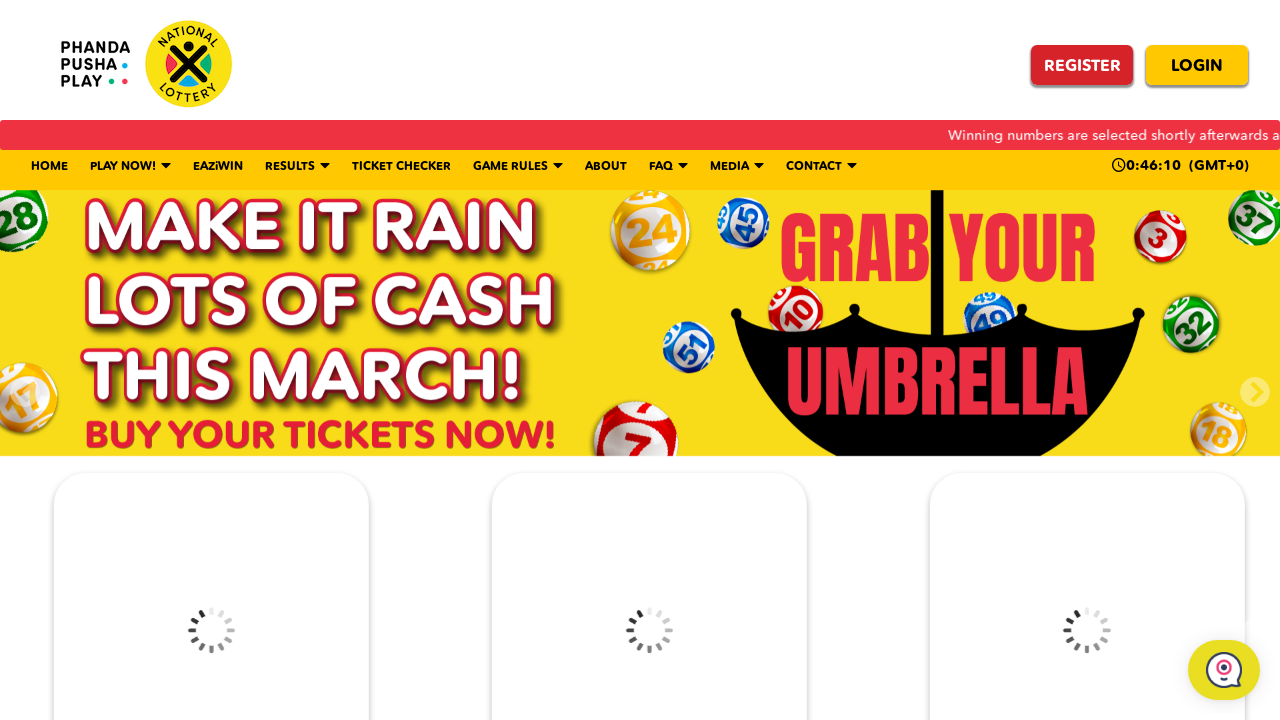

Navigated to lottery results page: https://www.nationallottery.co.za/results/lotto-plus-2-results
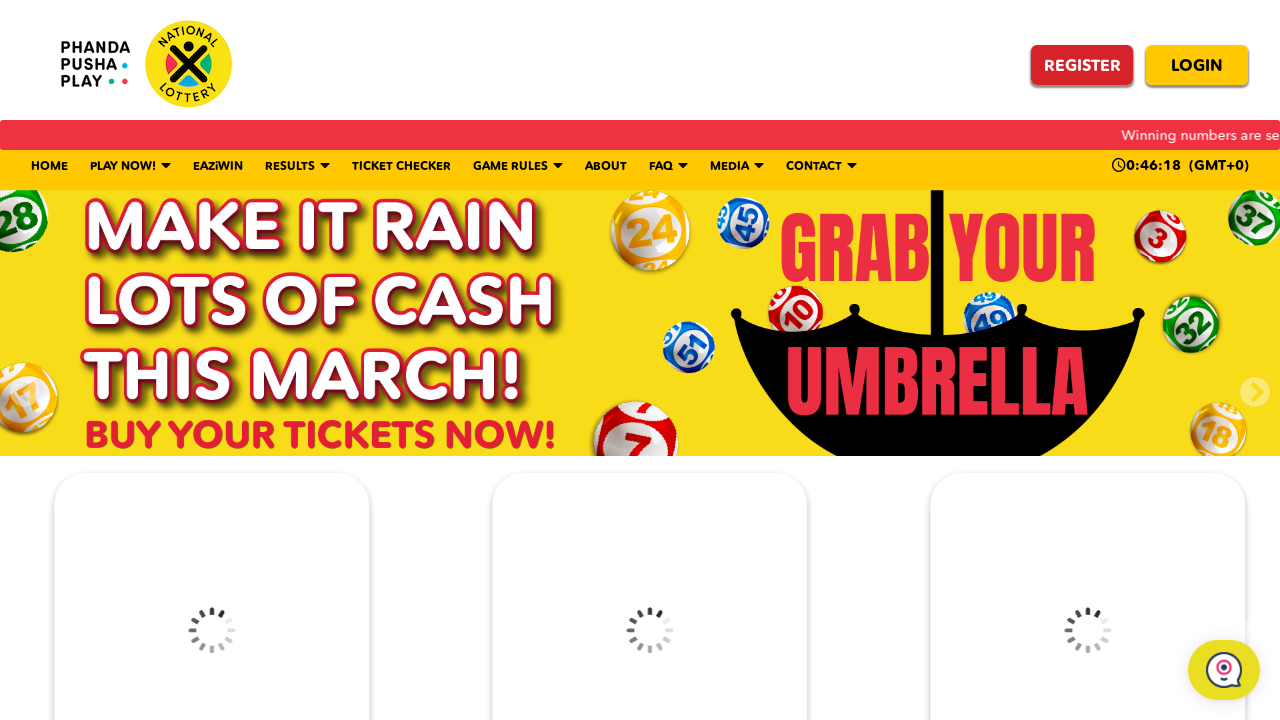

Waited for lottery results page to fully load (domcontentloaded)
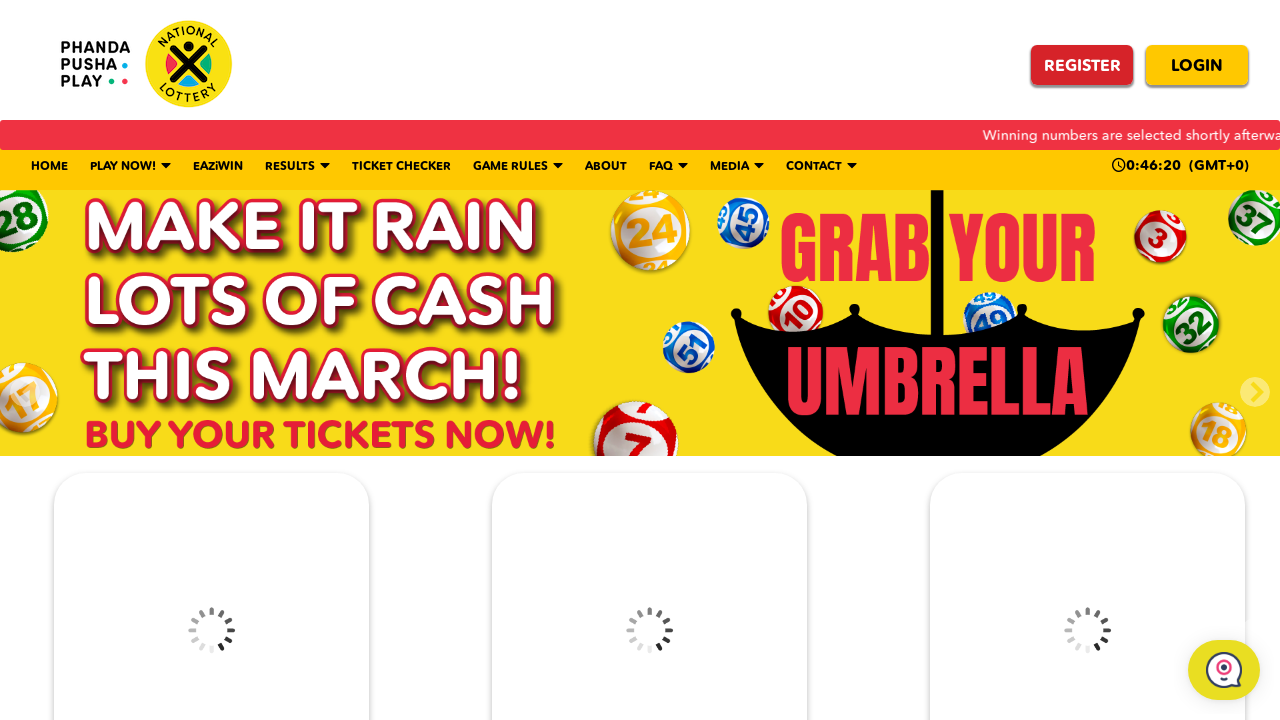

Simulated human-like mouse movement on lottery results page at (300, 300)
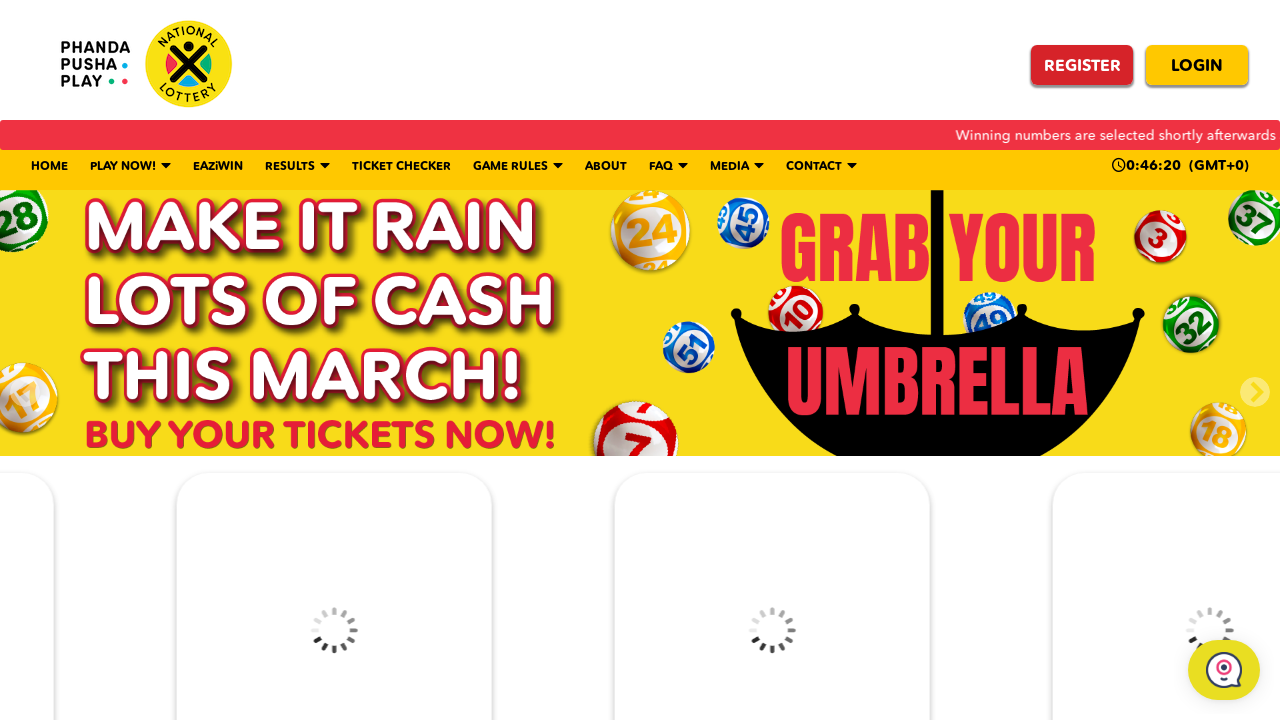

Navigated to lottery results page: https://www.nationallottery.co.za/results/powerball
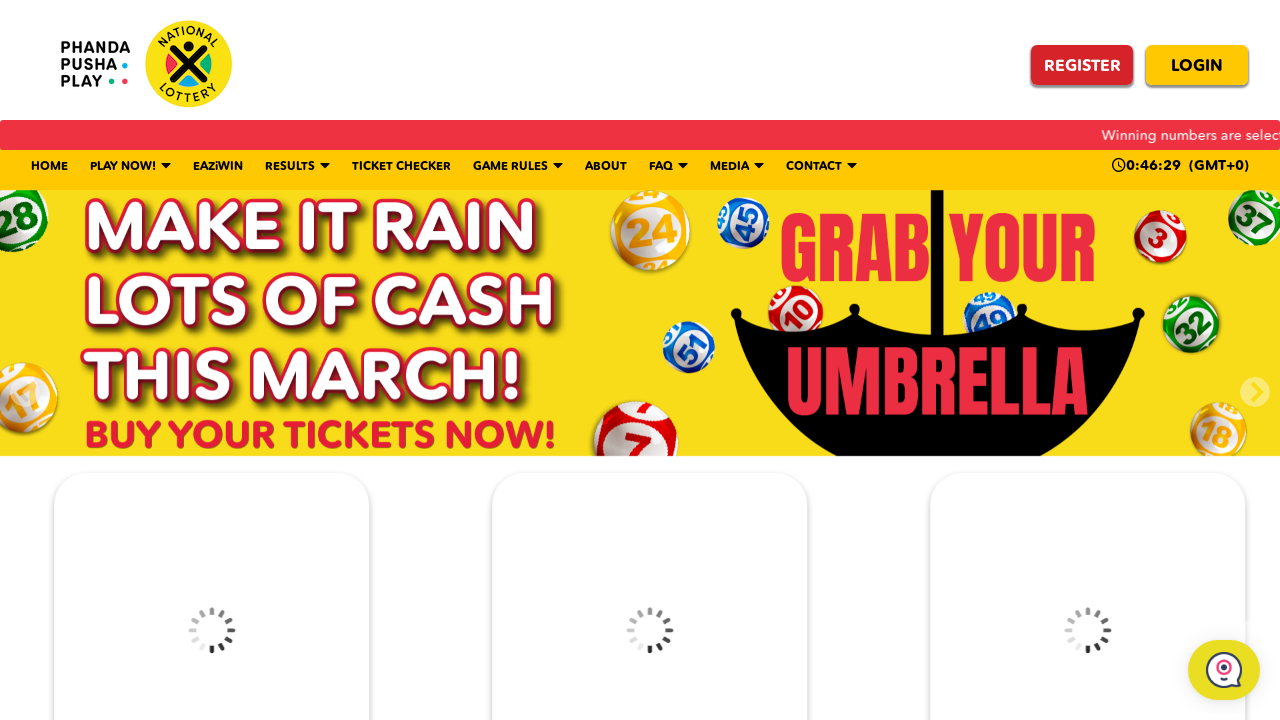

Waited for lottery results page to fully load (domcontentloaded)
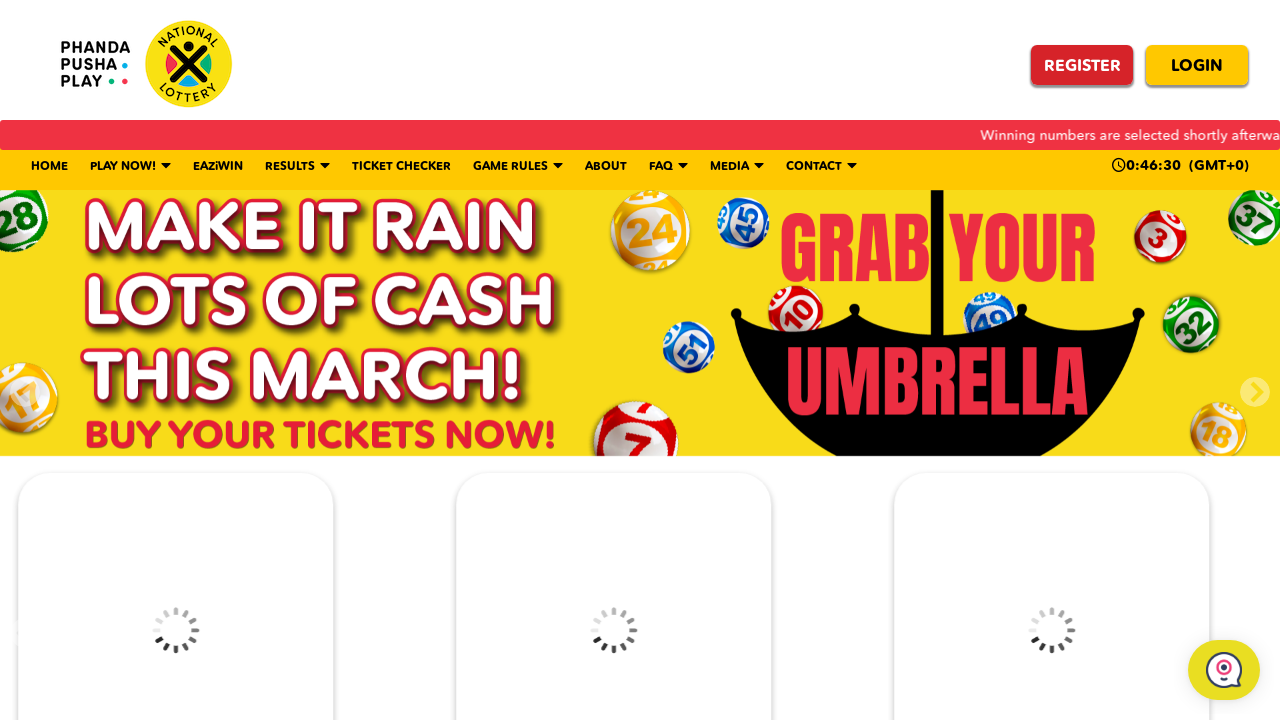

Simulated human-like mouse movement on lottery results page at (300, 300)
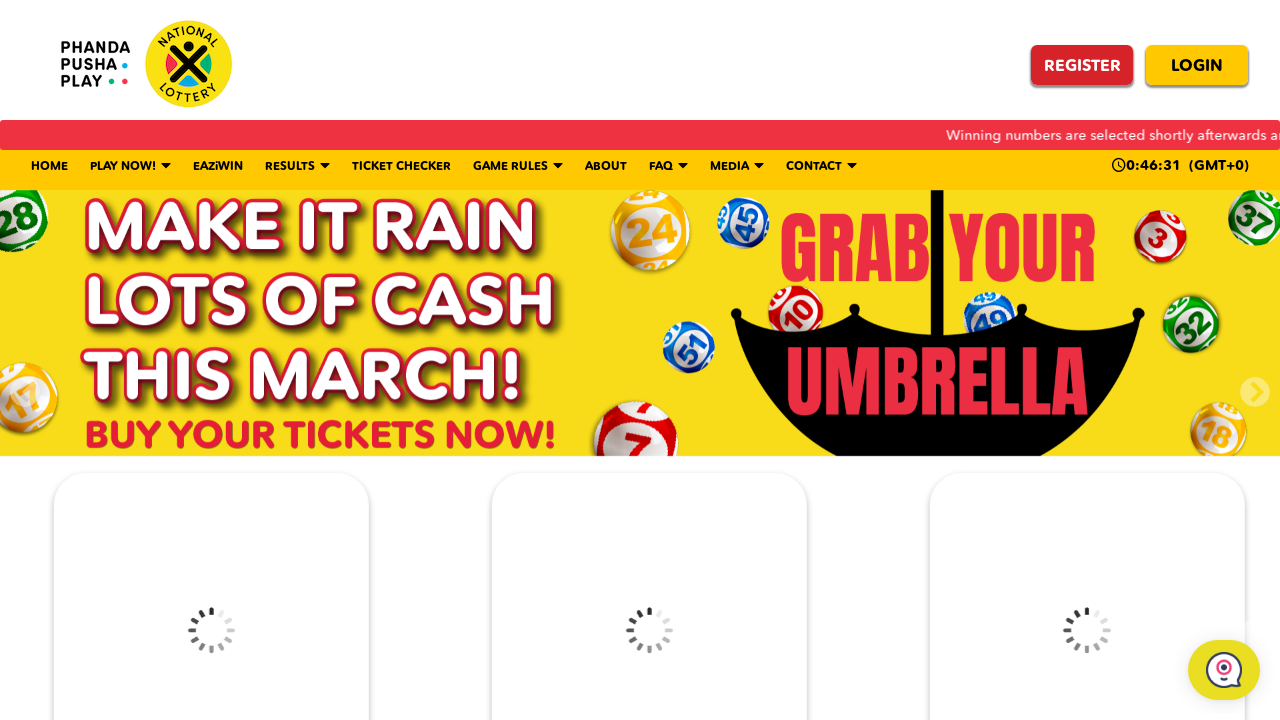

Navigated to lottery results page: https://www.nationallottery.co.za/results/powerball-plus
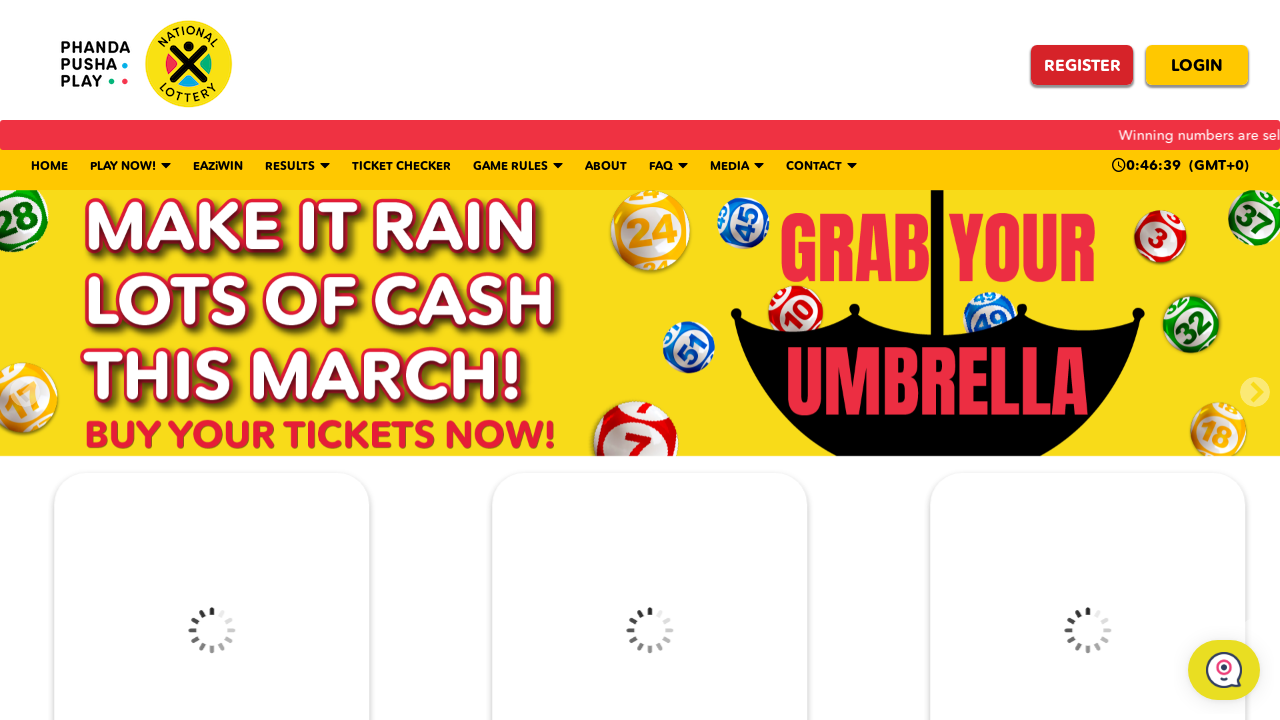

Waited for lottery results page to fully load (domcontentloaded)
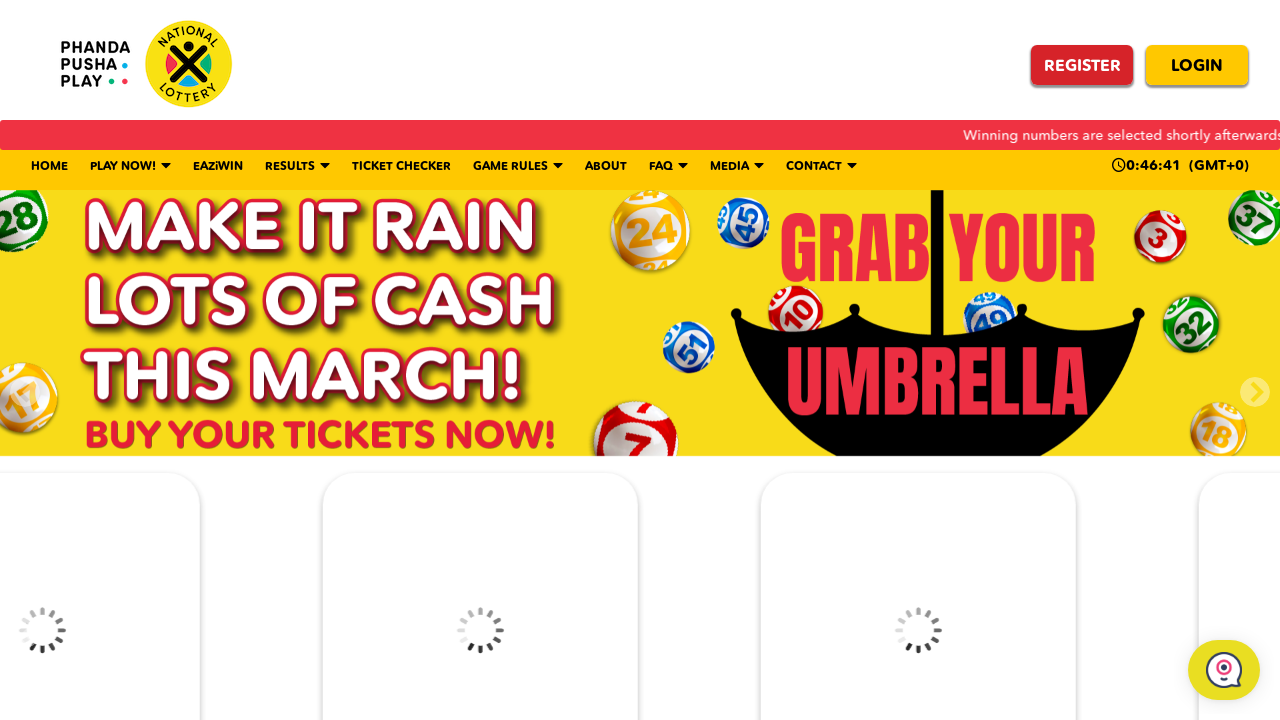

Simulated human-like mouse movement on lottery results page at (300, 300)
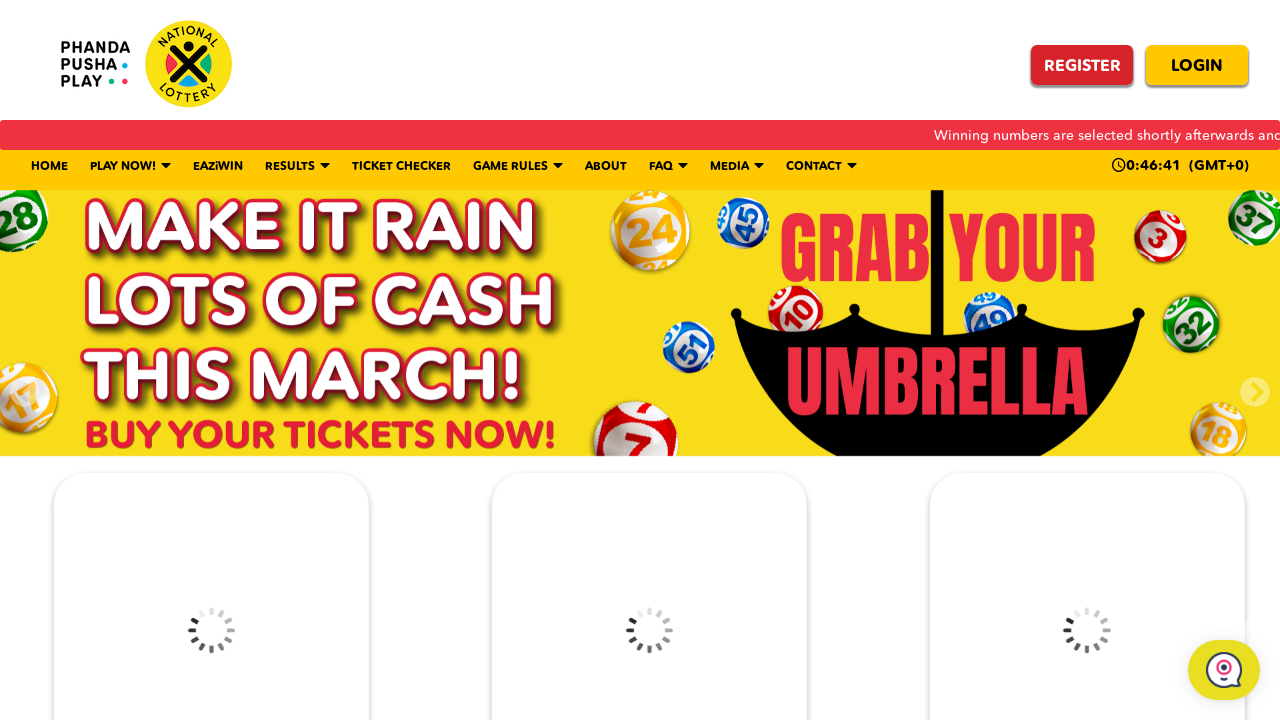

Navigated to lottery results page: https://www.nationallottery.co.za/results/daily-lotto
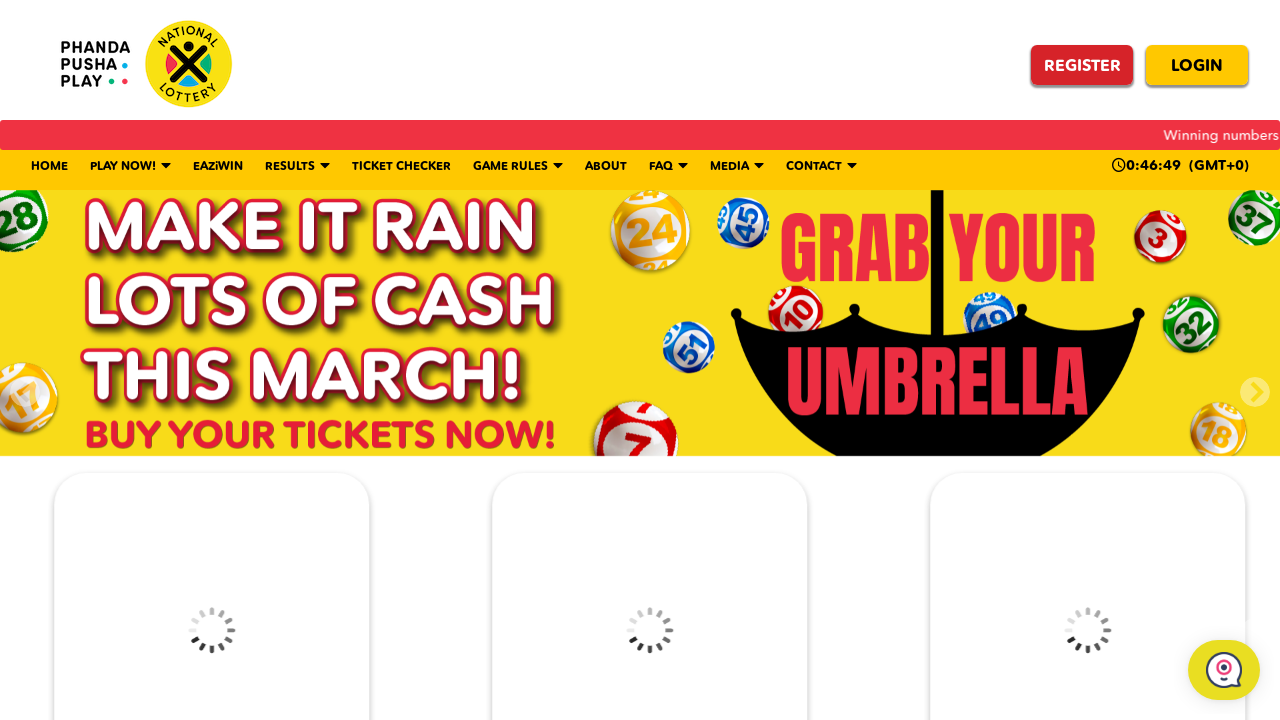

Waited for lottery results page to fully load (domcontentloaded)
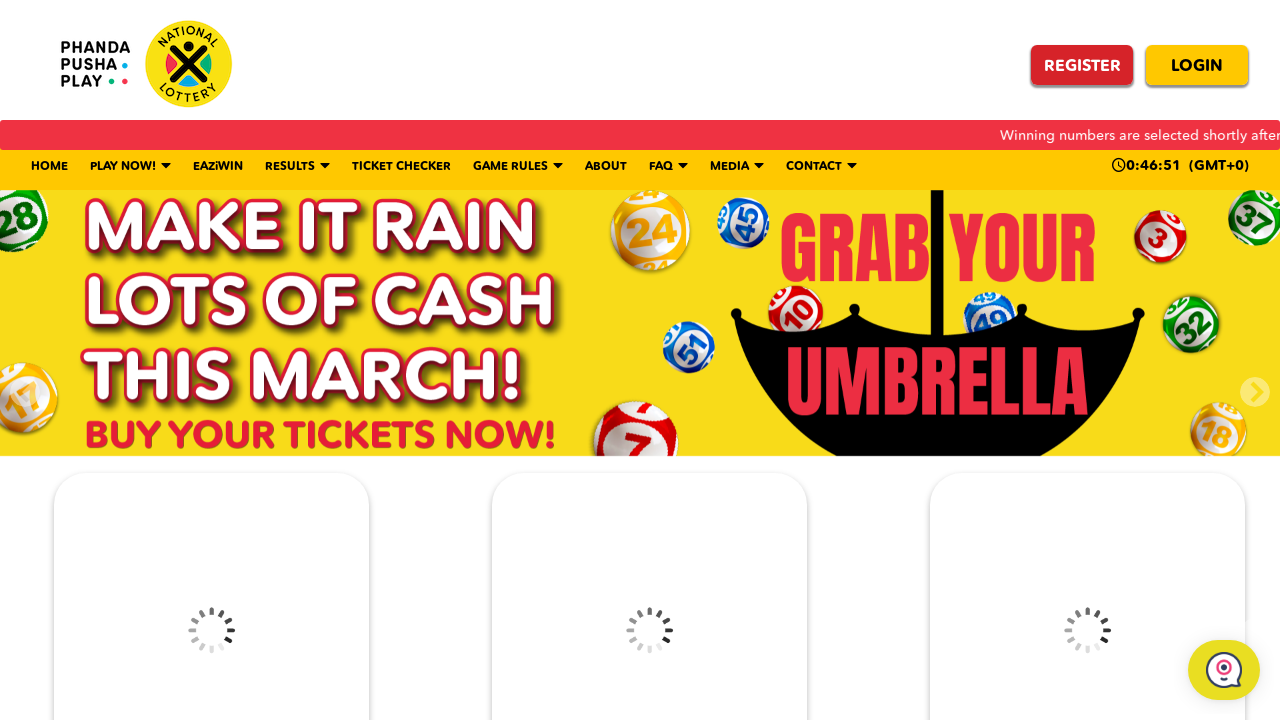

Simulated human-like mouse movement on lottery results page at (300, 300)
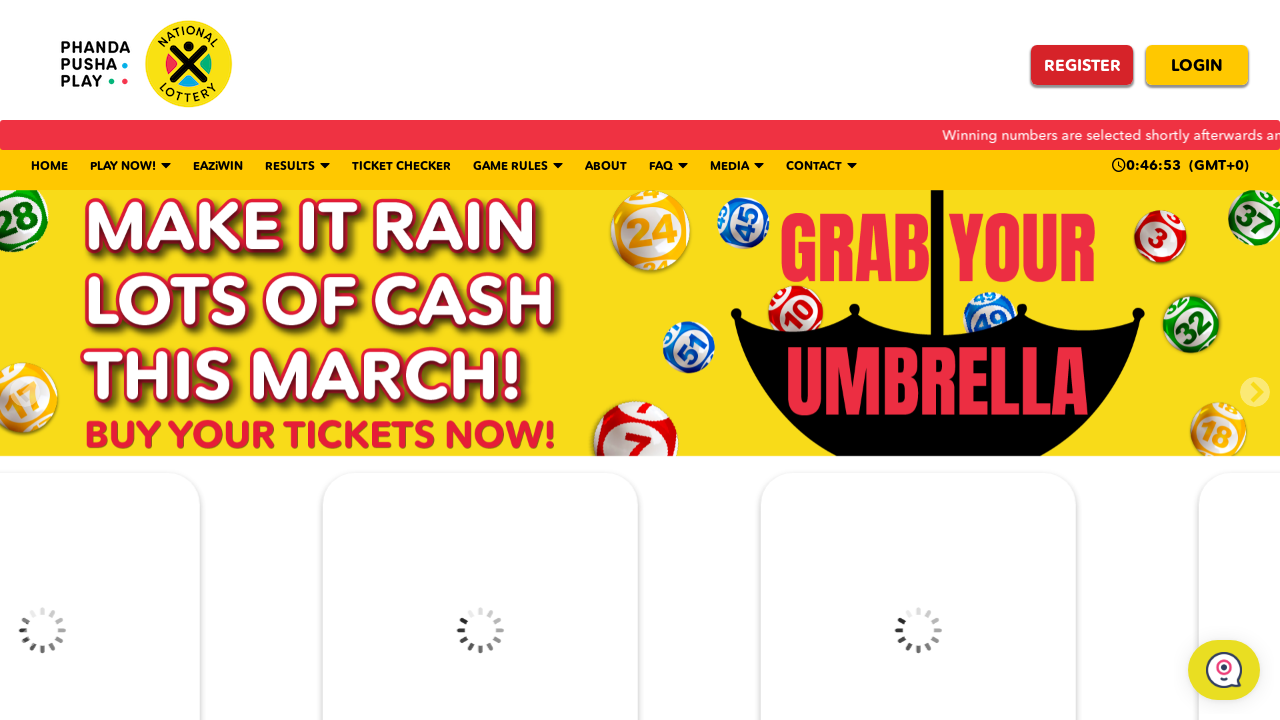

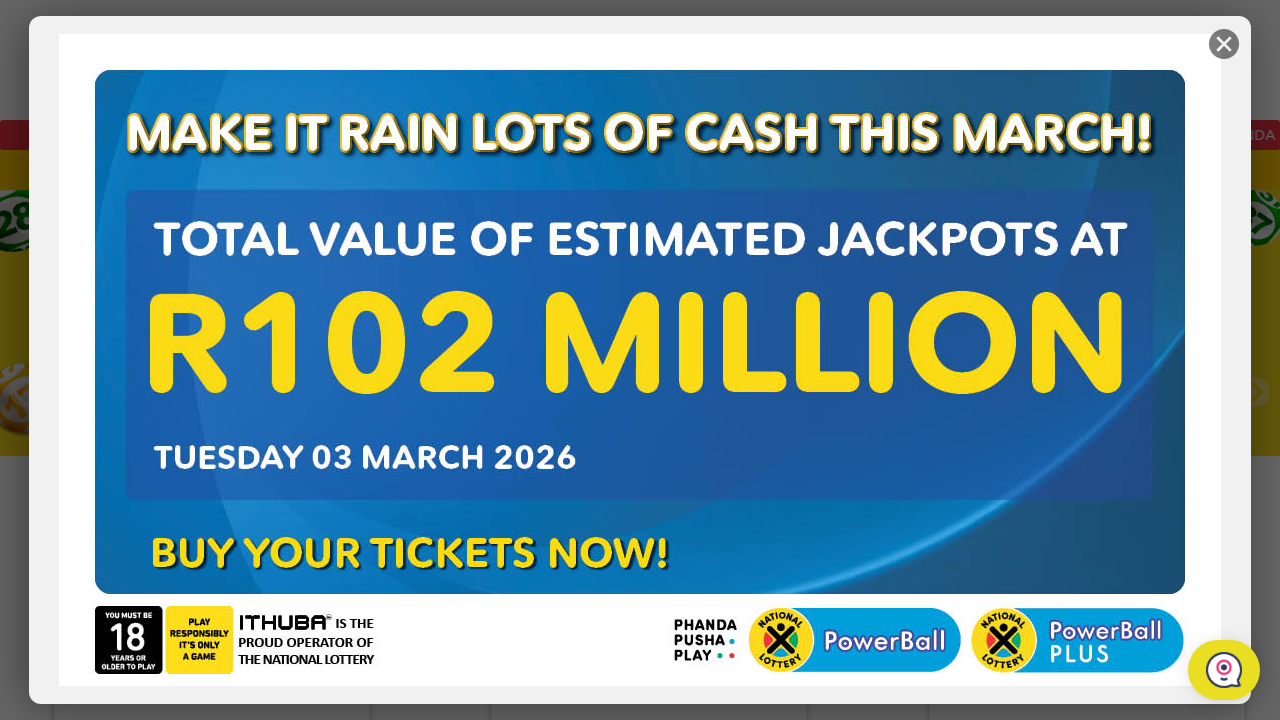